Tests window handling by clicking a link that opens a new window, extracting text from the new window, and using that text to fill a form field in the original window

Starting URL: https://rahulshettyacademy.com/loginpagePractise/

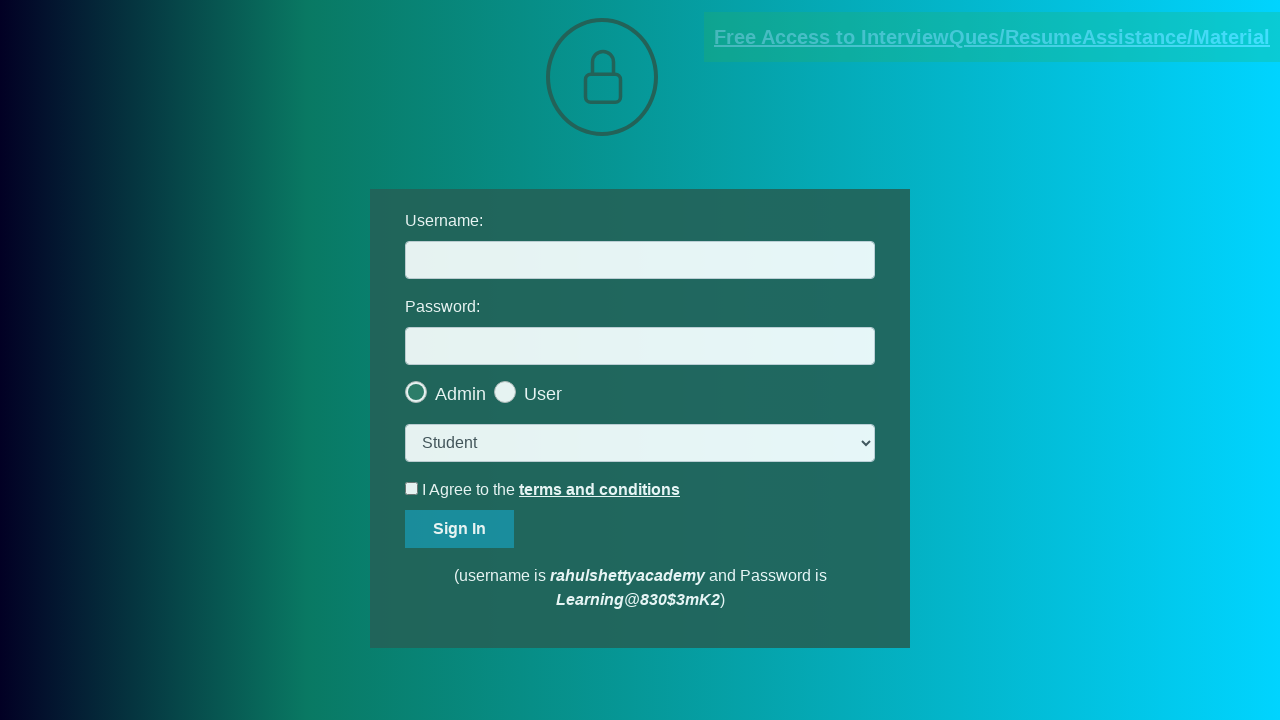

Clicked blinking text link to open new window at (992, 37) on .blinkingText
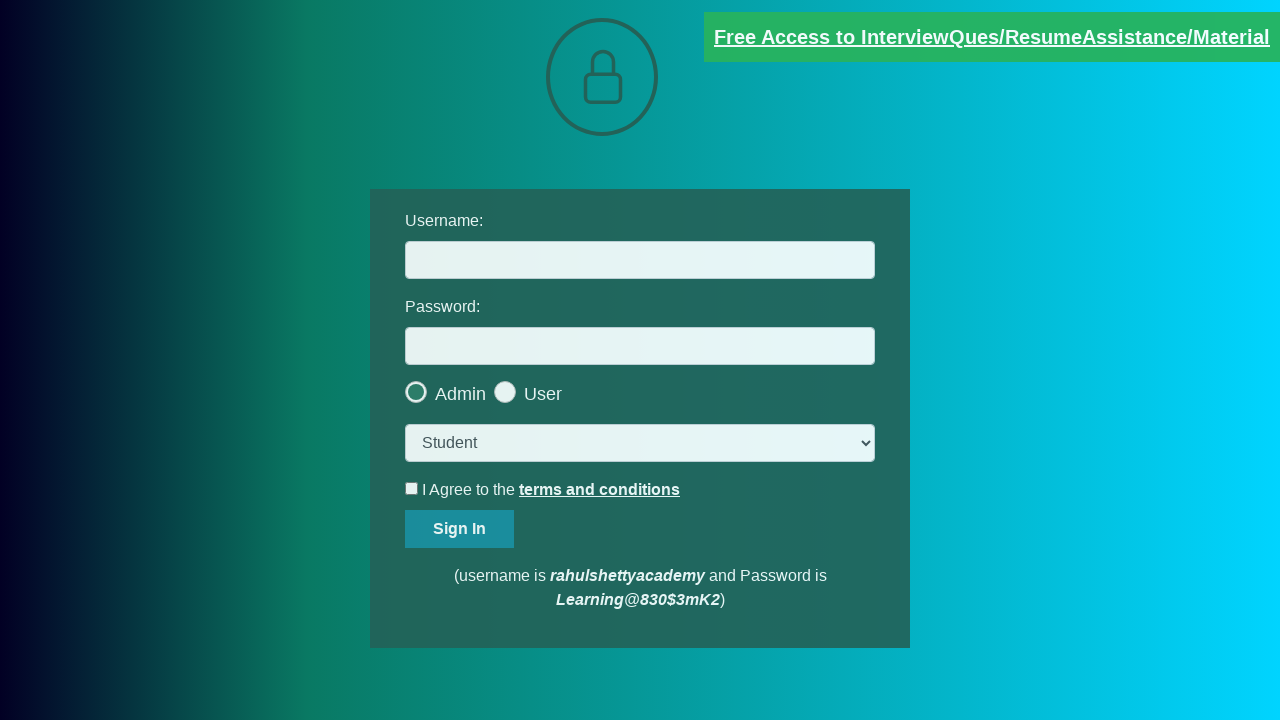

New window/tab opened and captured
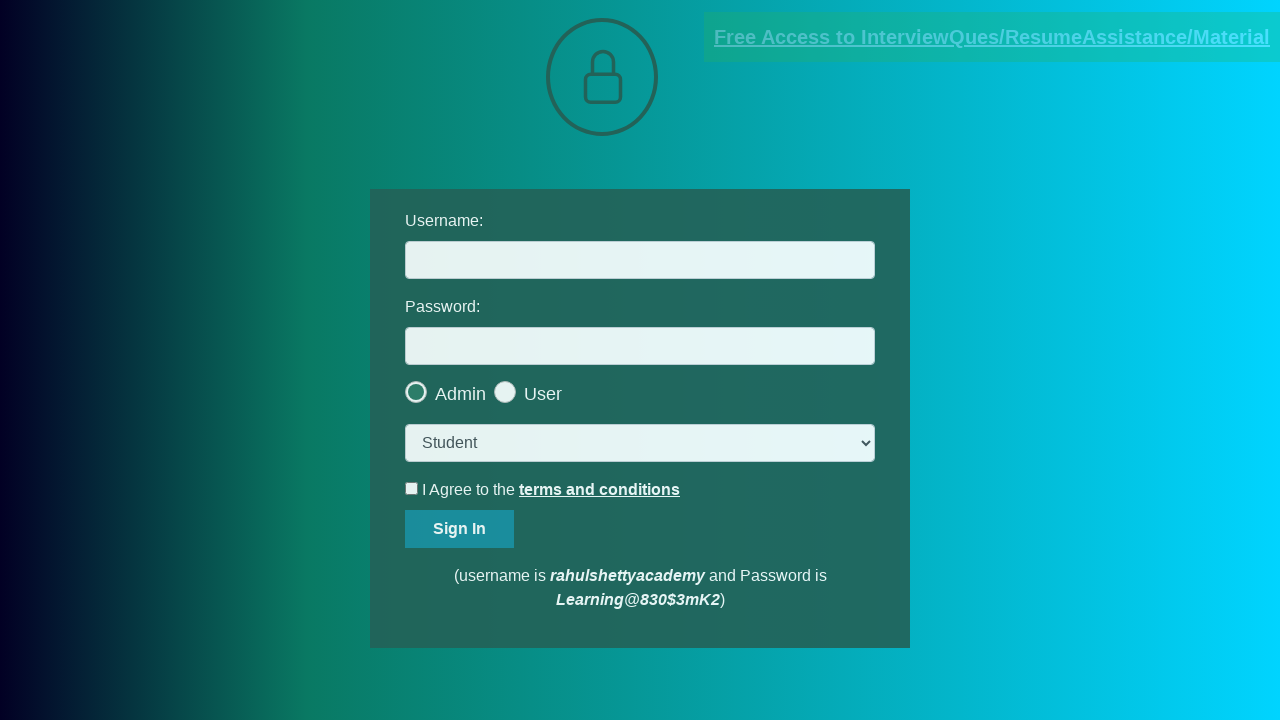

New page loaded successfully
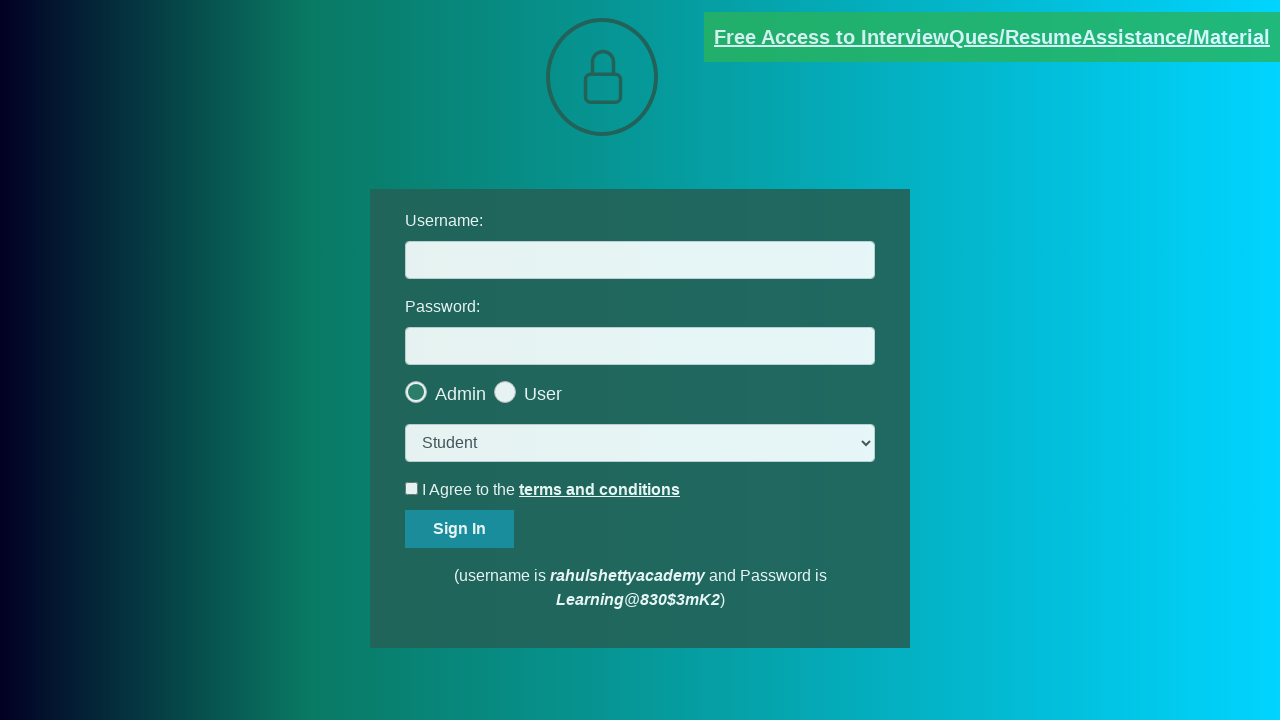

Extracted red text from new page
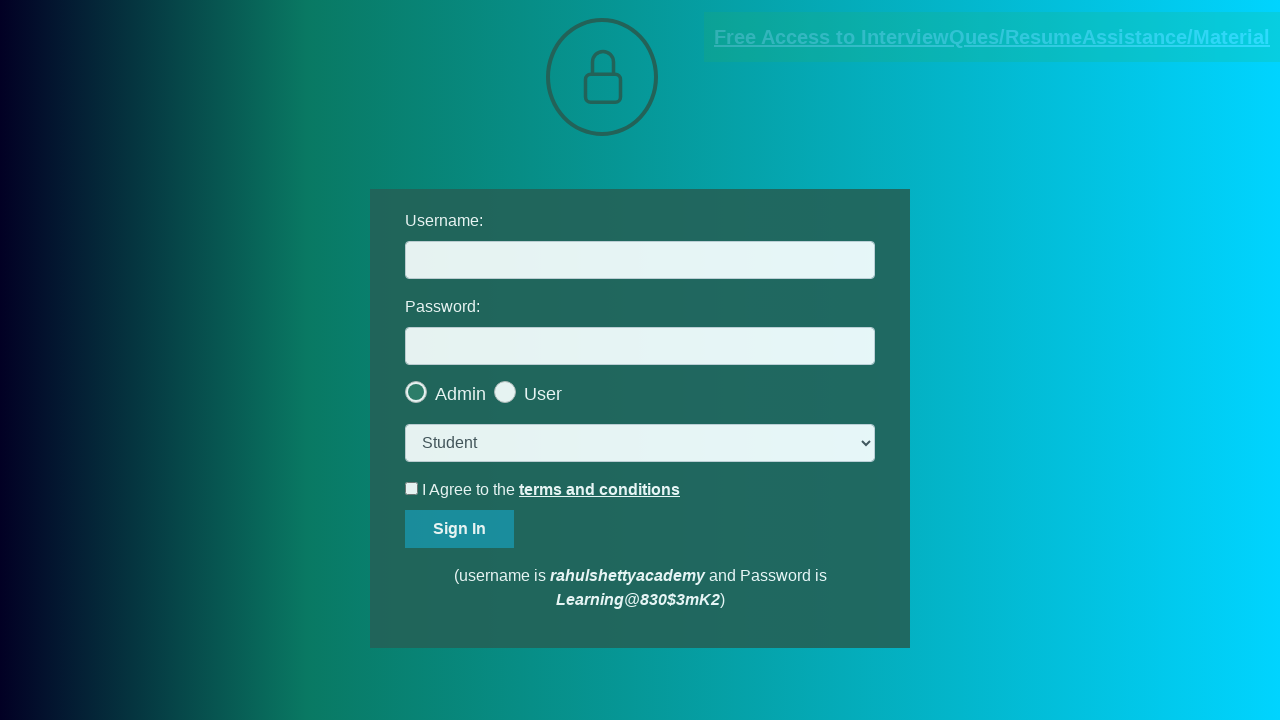

Parsed email address from red text: mentor@rahulshettyacademy.com
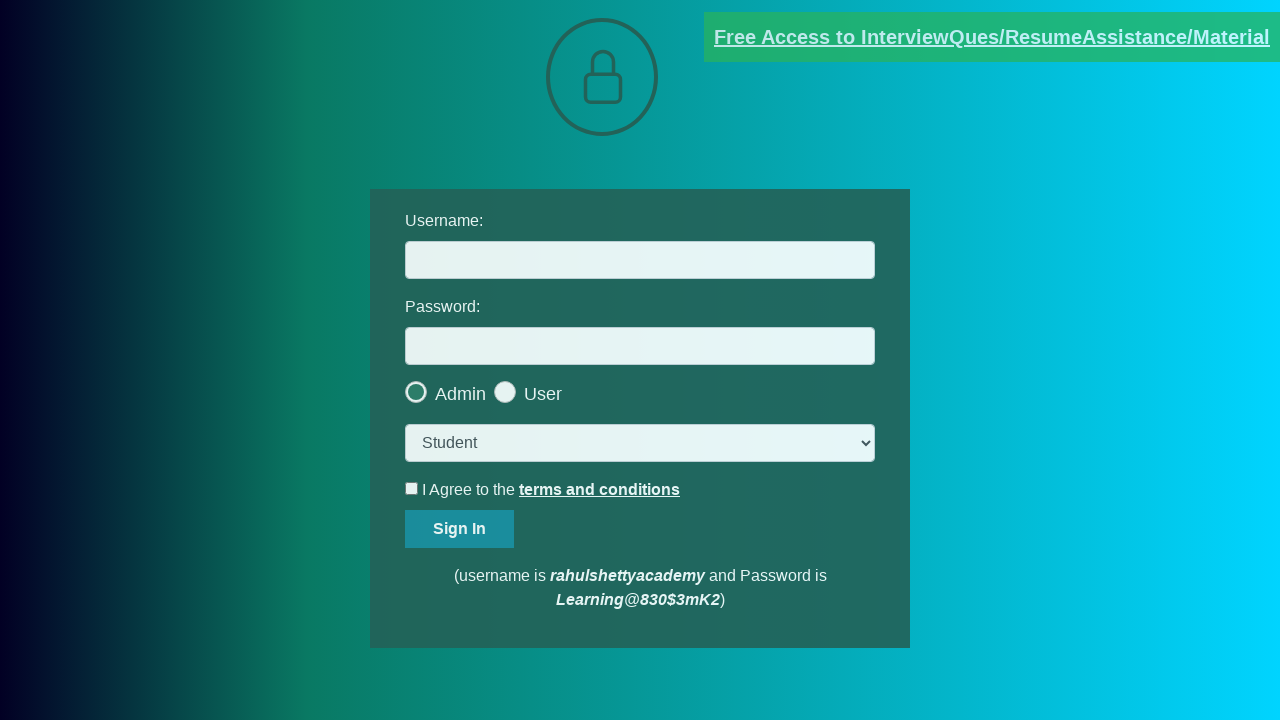

Filled username field with extracted email: mentor@rahulshettyacademy.com on #username
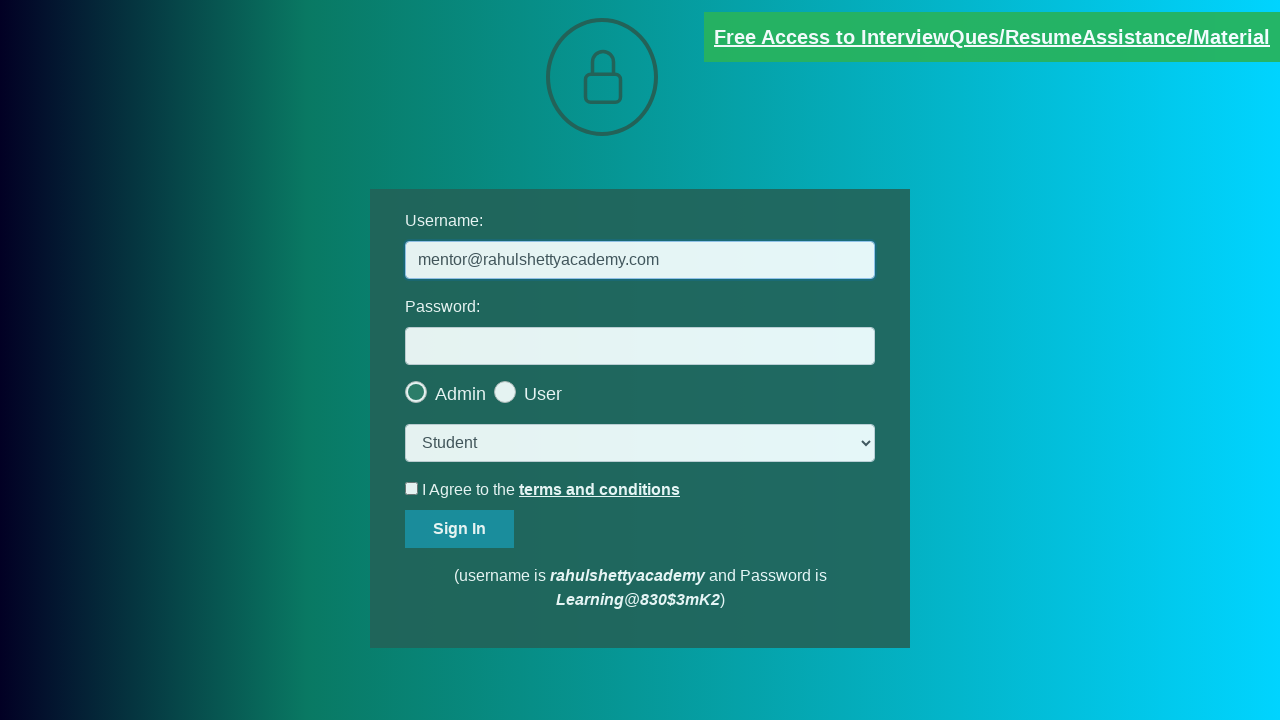

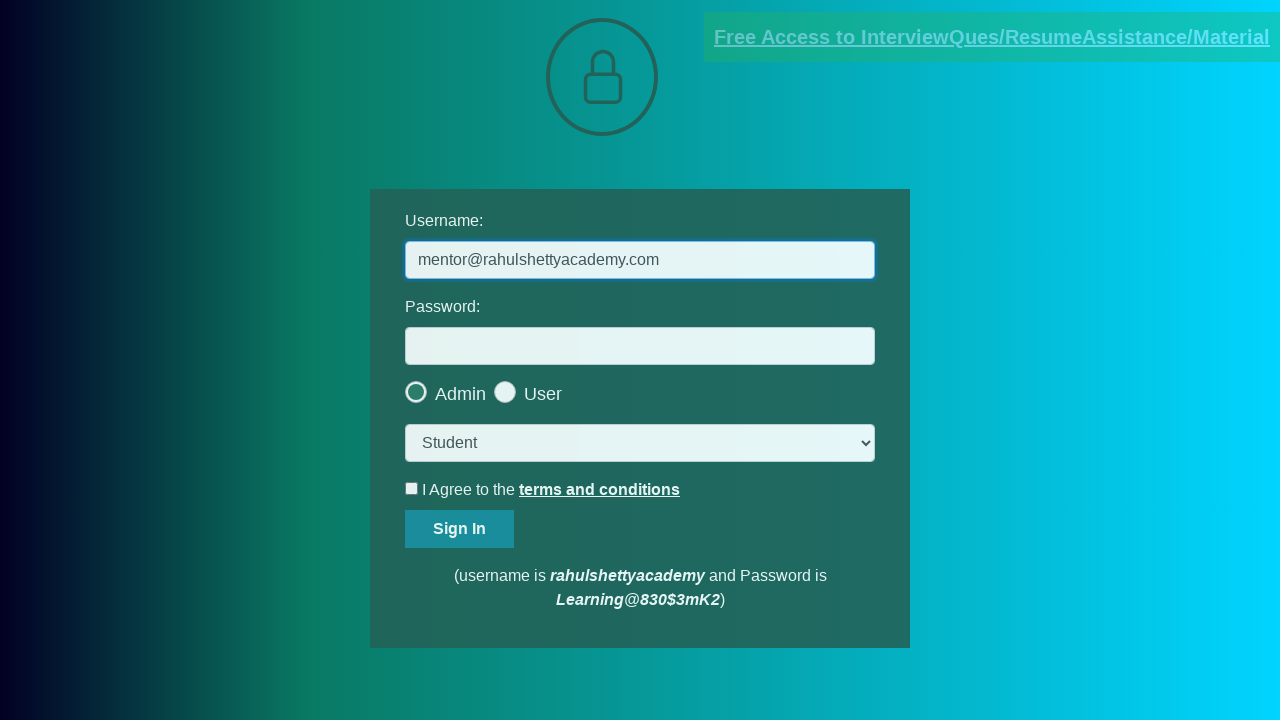